Tests a registration form by filling in first name, last name, and email fields, then submitting the form and verifying successful registration message

Starting URL: http://suninjuly.github.io/registration1.html

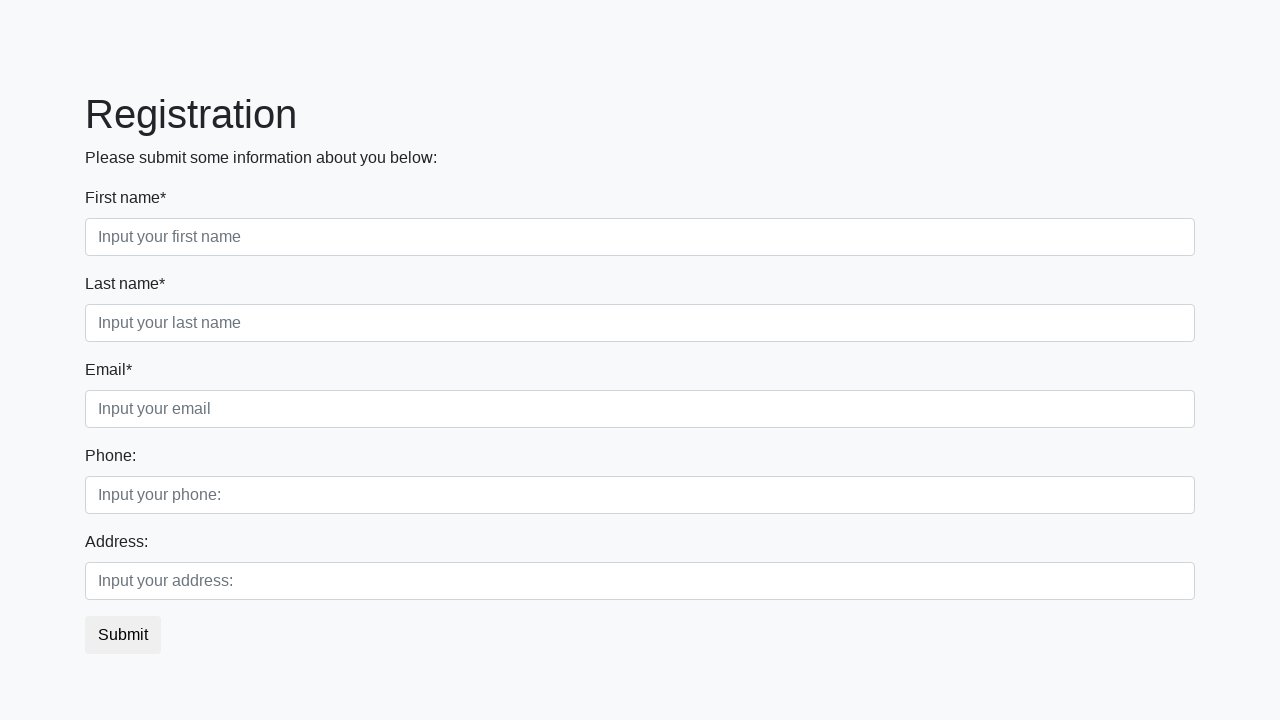

Navigated to registration form page
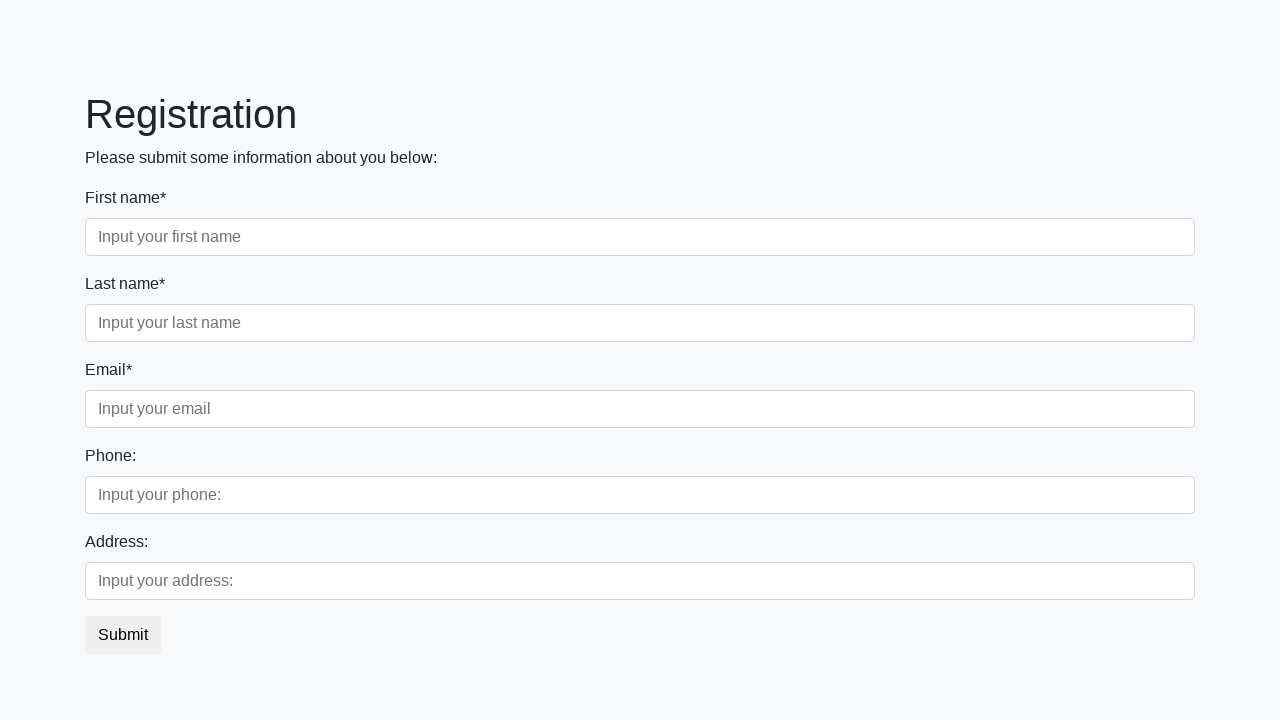

Filled first name field with 'Ivan' on input[placeholder='Input your first name']
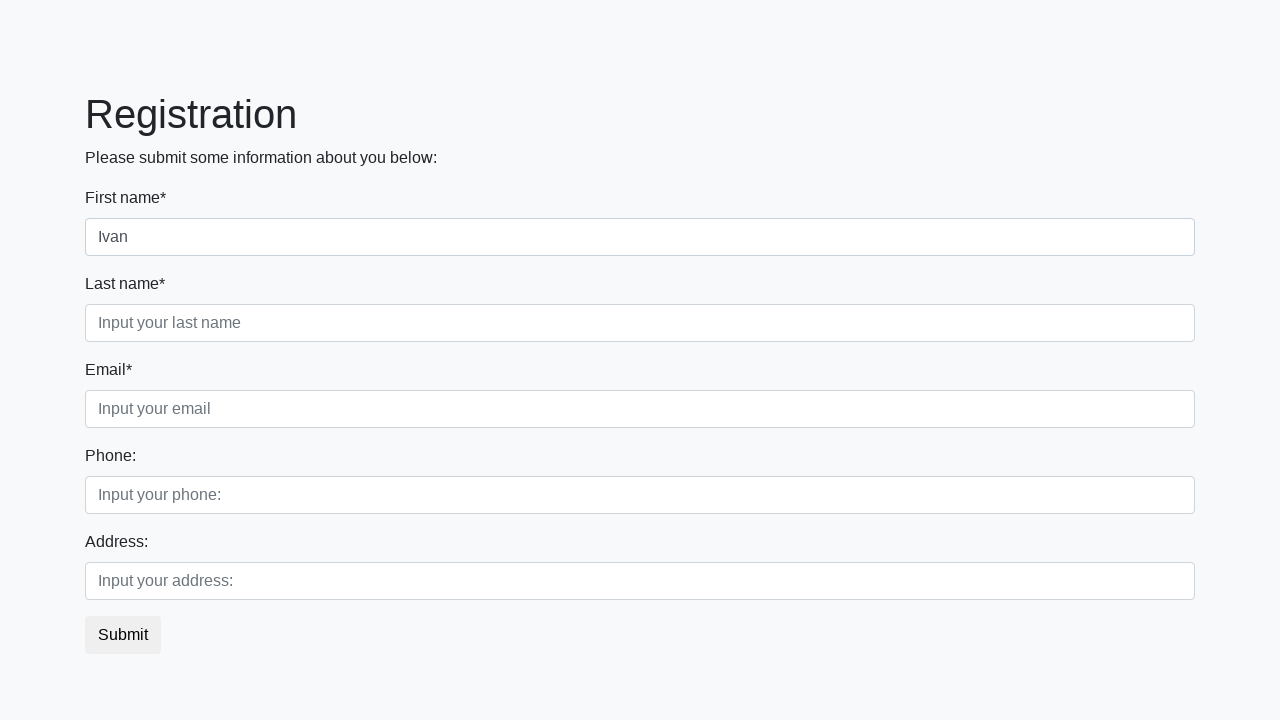

Filled last name field with 'Petrov' on input[placeholder='Input your last name']
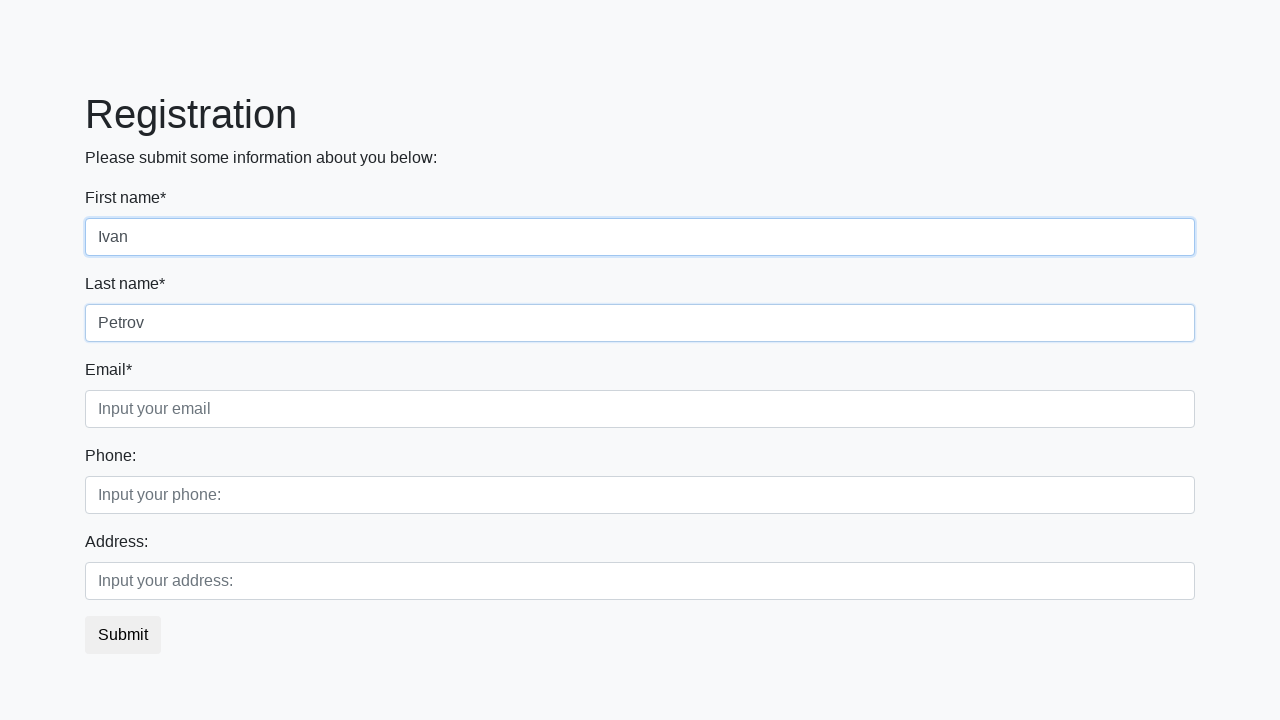

Filled email field with 'ivan.petrov@example.com' on input[placeholder='Input your email']
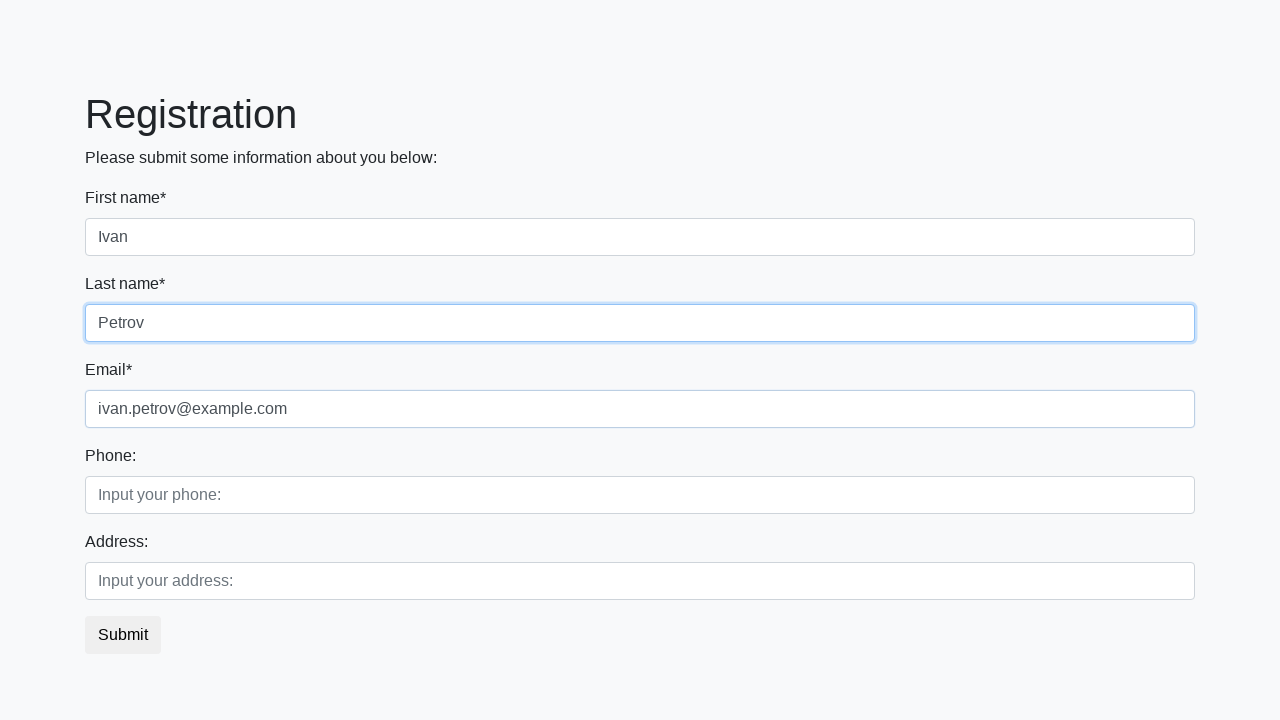

Clicked submit button at (123, 635) on button.btn
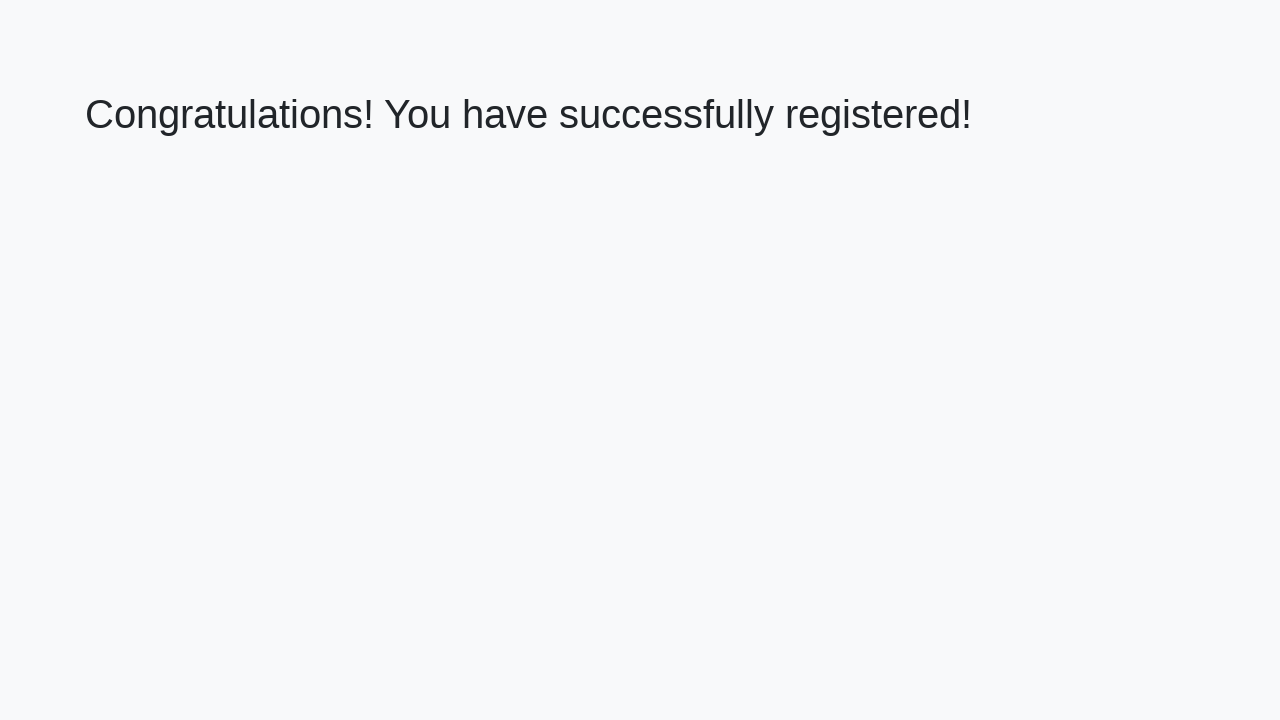

Success message element loaded
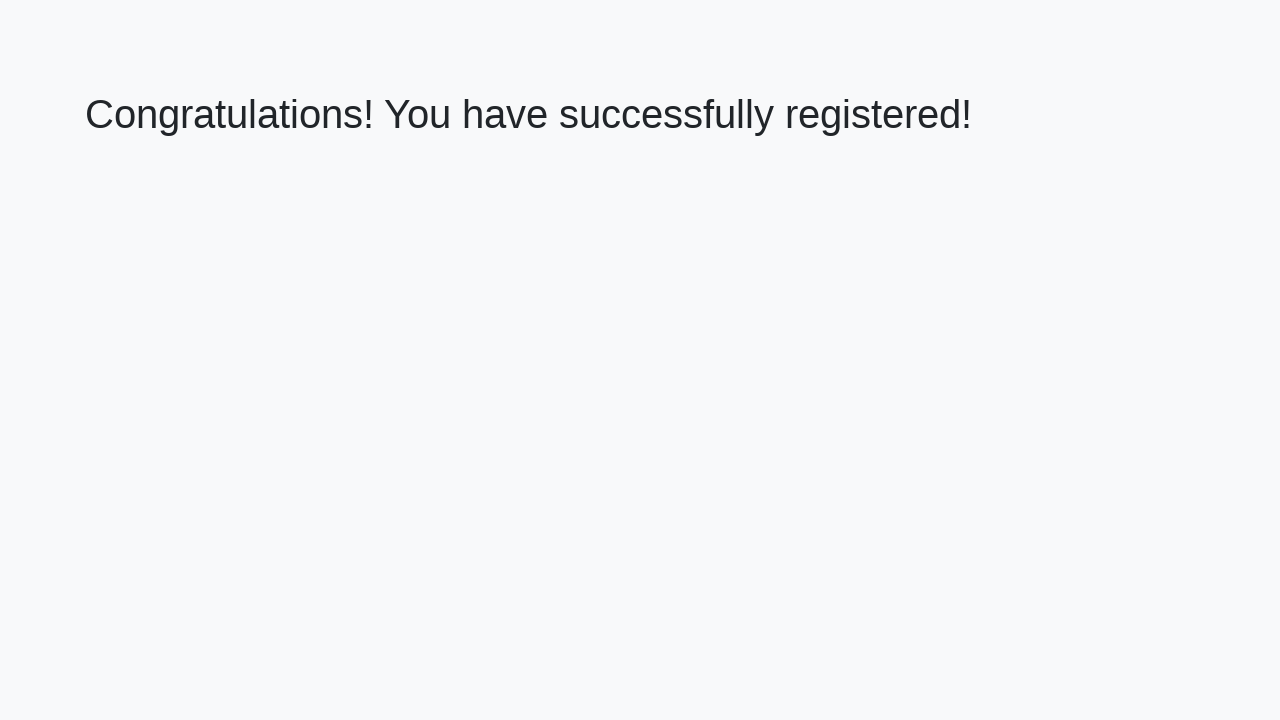

Retrieved success message text
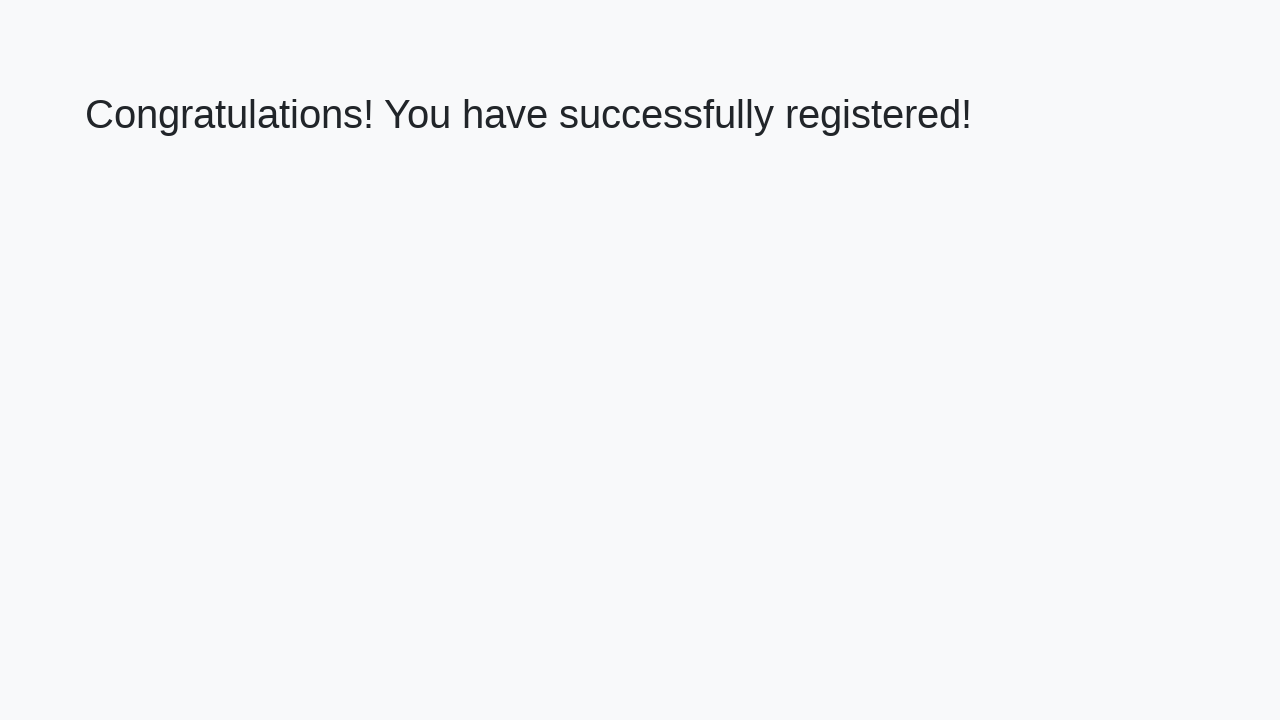

Verified successful registration message
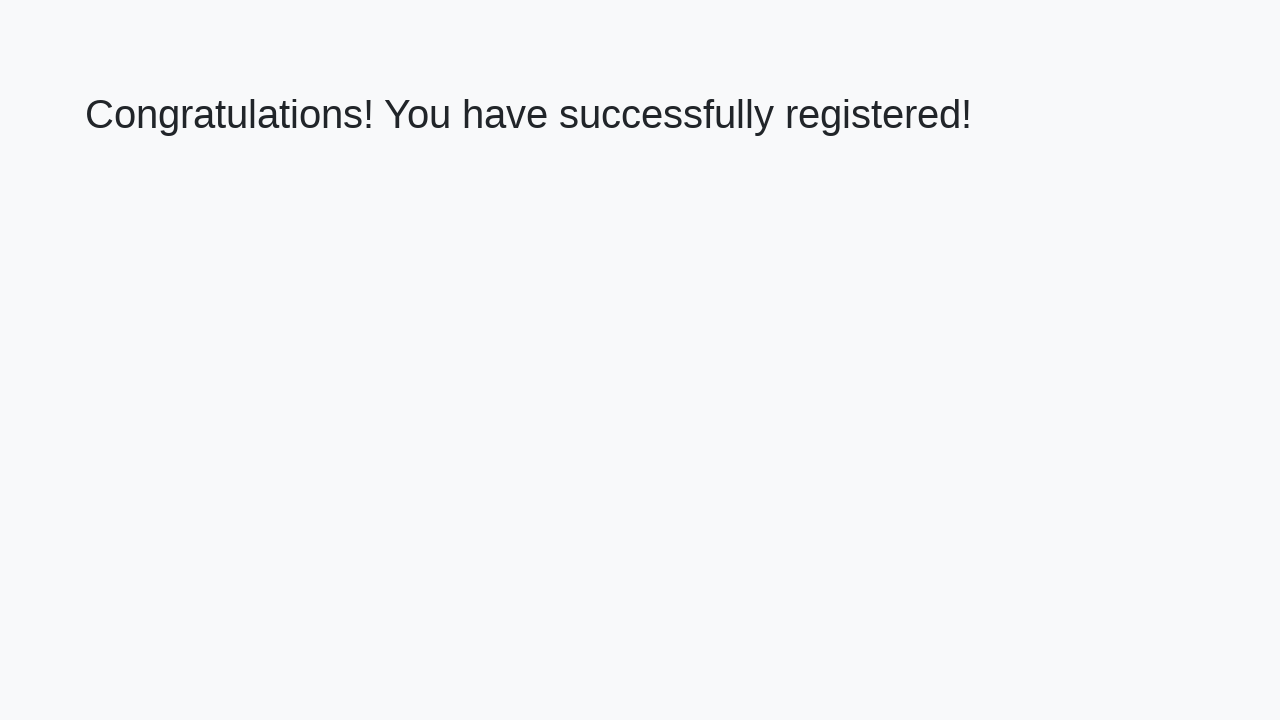

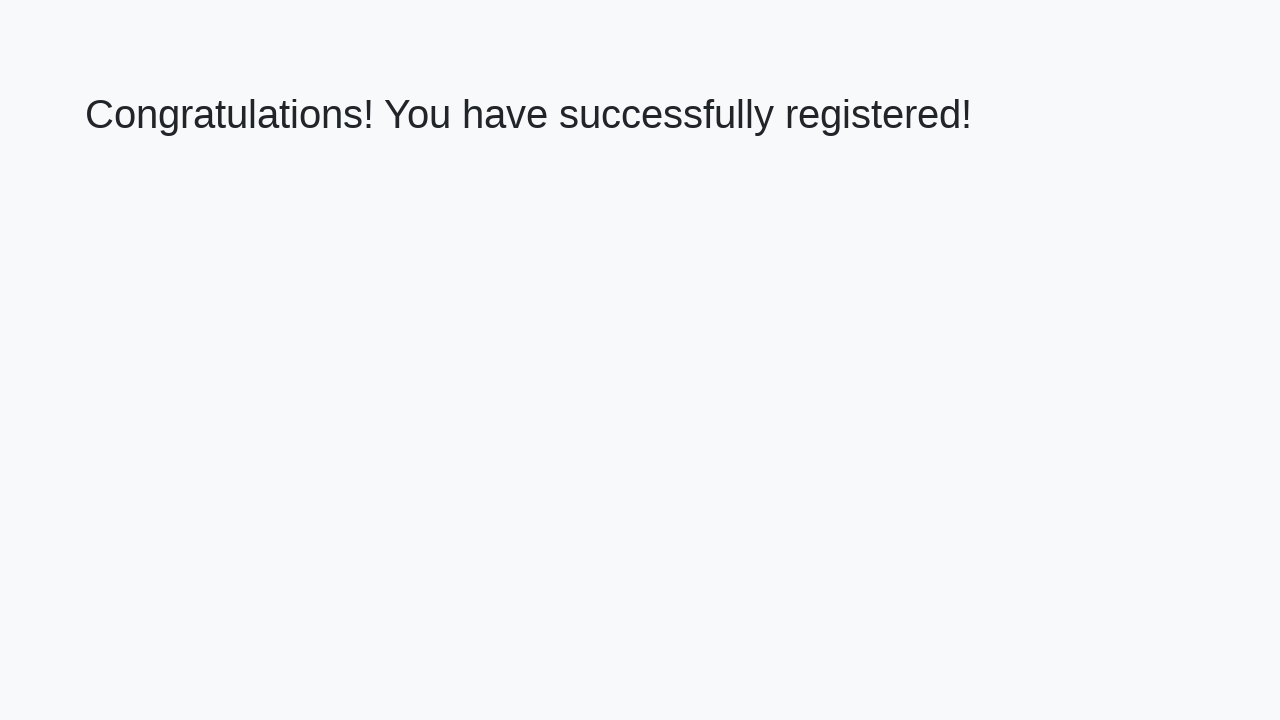